Tests un-marking items as complete by unchecking previously checked checkboxes

Starting URL: https://demo.playwright.dev/todomvc

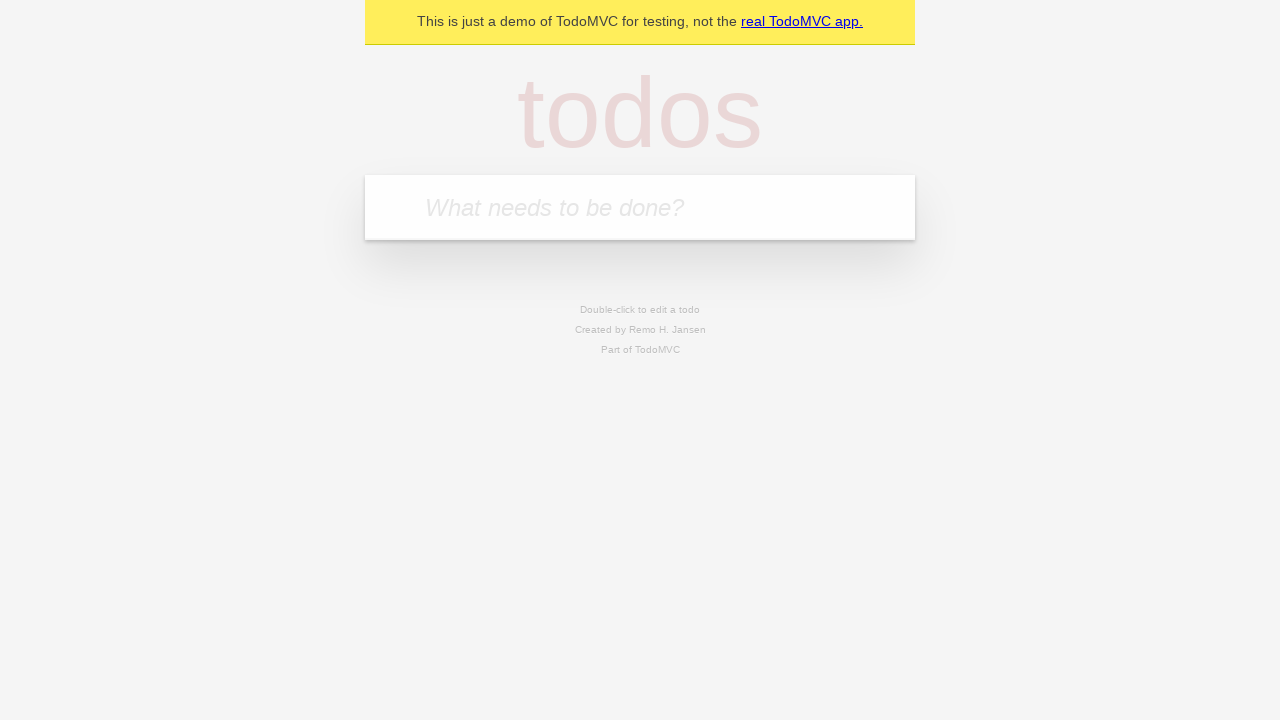

Filled todo input with 'buy some cheese' on internal:attr=[placeholder="What needs to be done?"i]
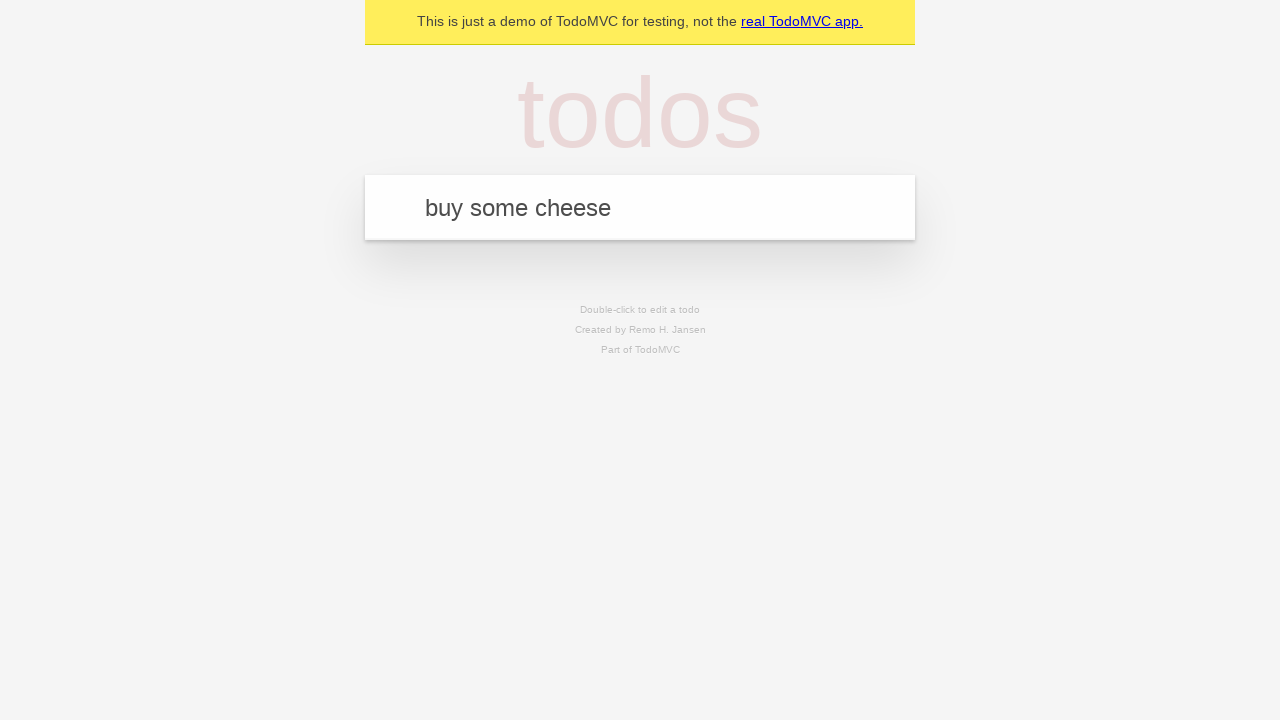

Pressed Enter to create todo item 'buy some cheese' on internal:attr=[placeholder="What needs to be done?"i]
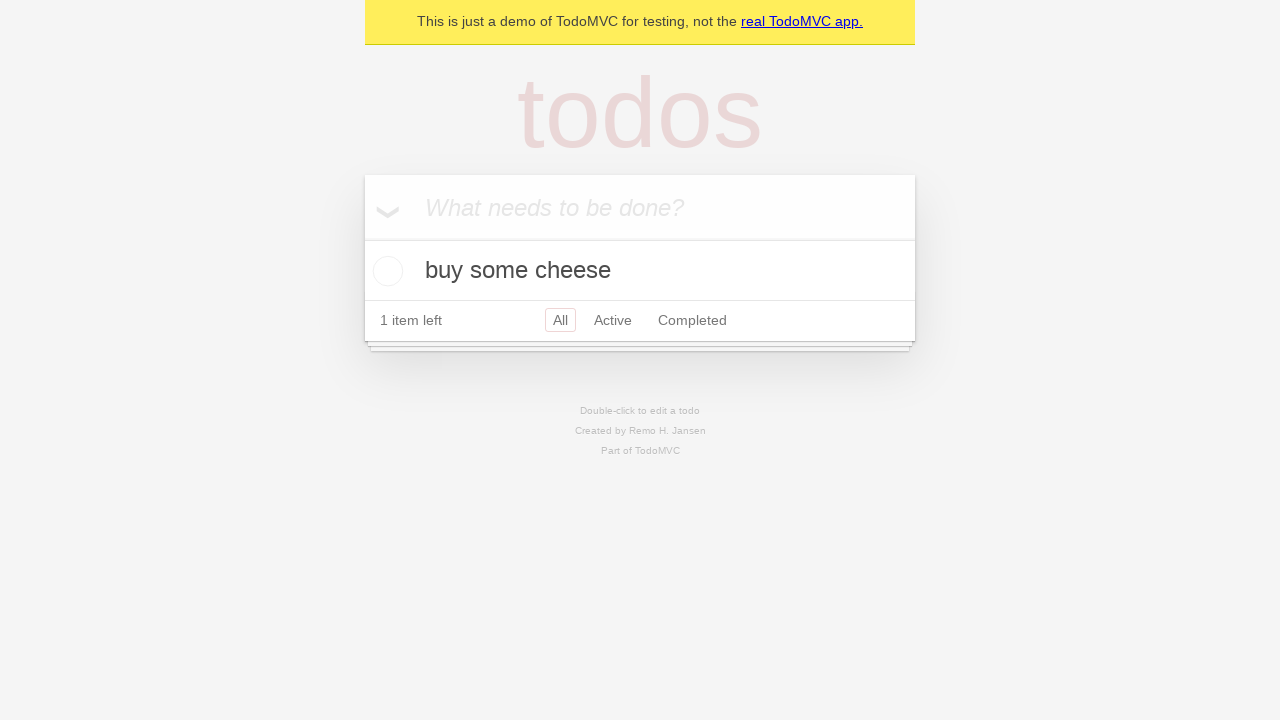

Filled todo input with 'feed the cat' on internal:attr=[placeholder="What needs to be done?"i]
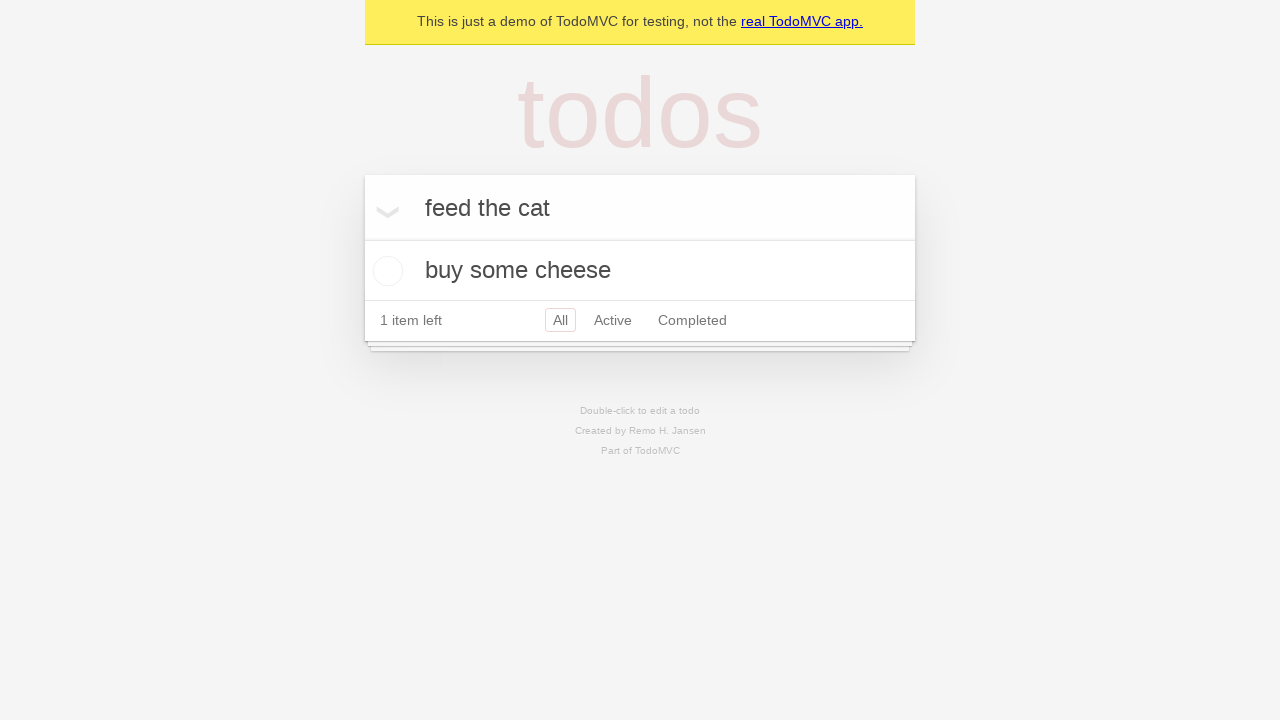

Pressed Enter to create todo item 'feed the cat' on internal:attr=[placeholder="What needs to be done?"i]
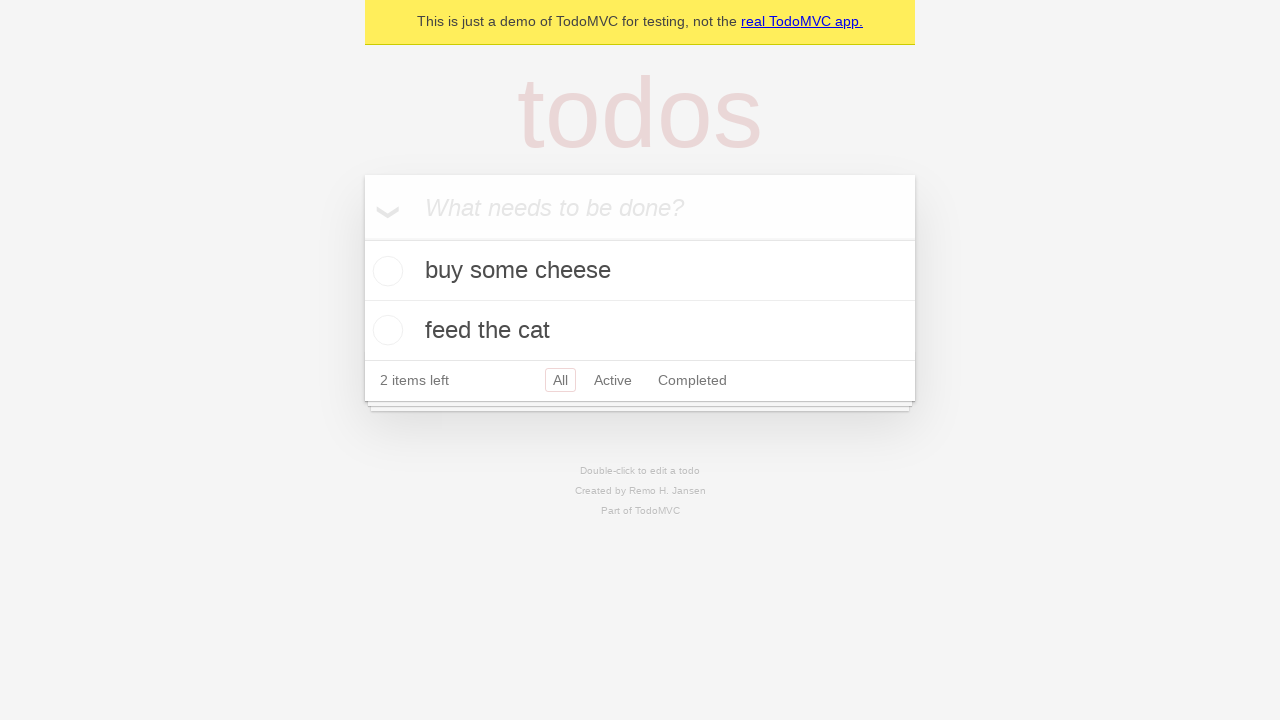

Located the first todo item
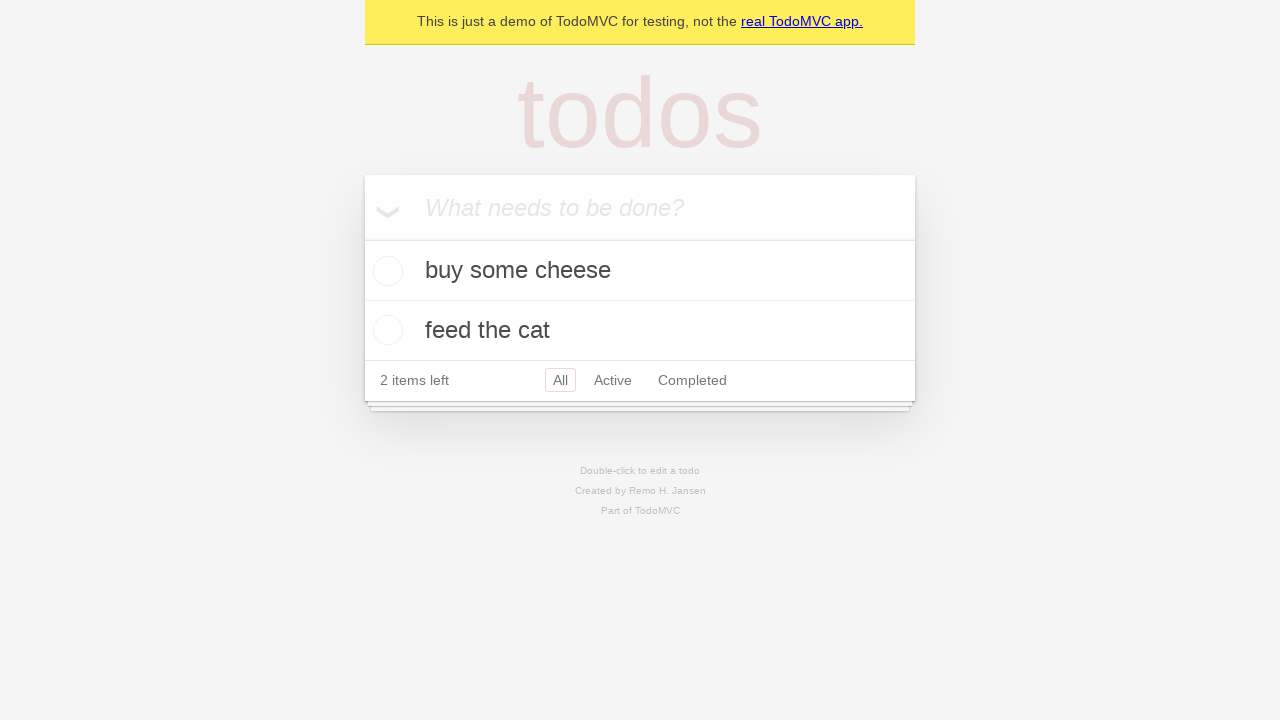

Located the checkbox for the first todo item
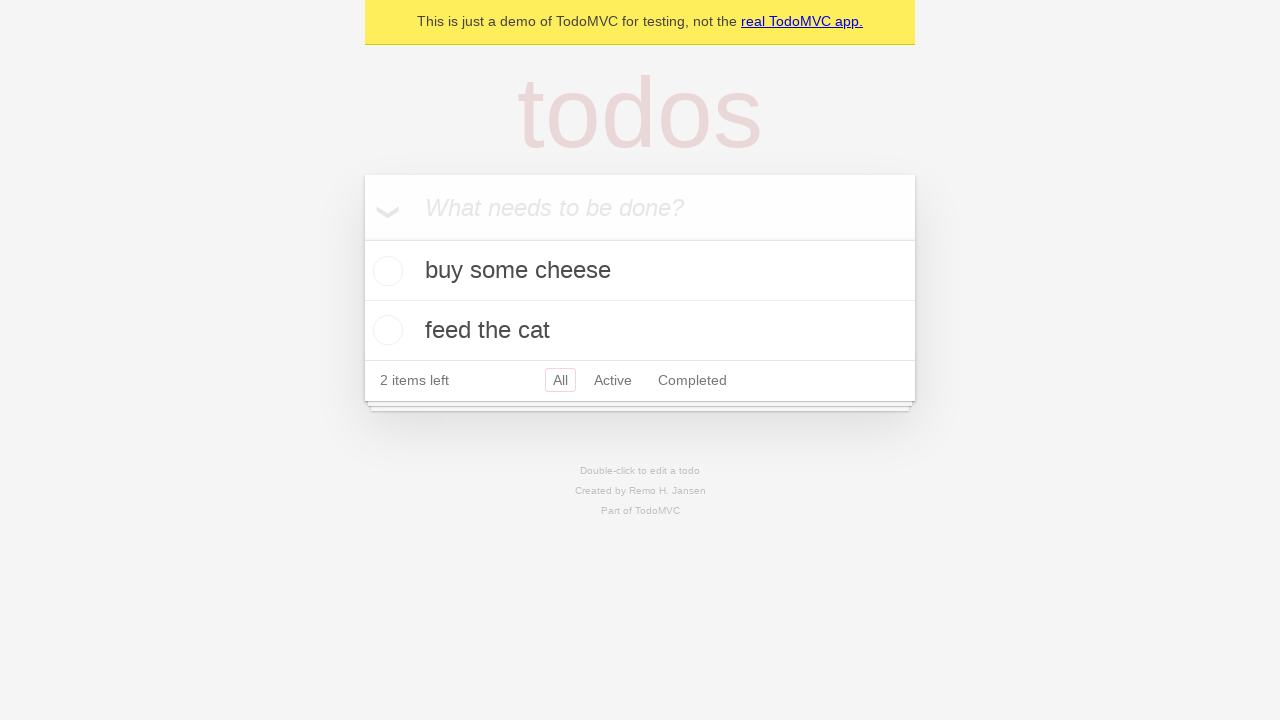

Checked the first todo item to mark it as complete at (385, 271) on internal:testid=[data-testid="todo-item"s] >> nth=0 >> internal:role=checkbox
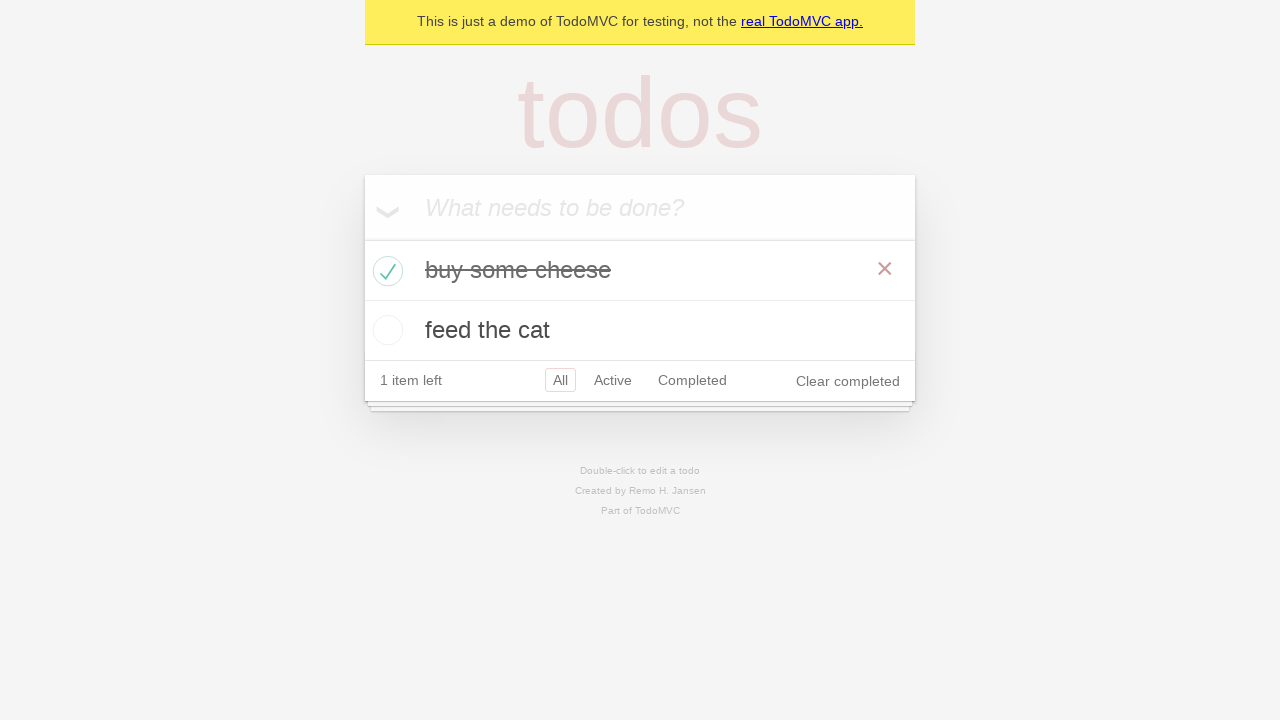

Unchecked the first todo item to un-mark it as complete at (385, 271) on internal:testid=[data-testid="todo-item"s] >> nth=0 >> internal:role=checkbox
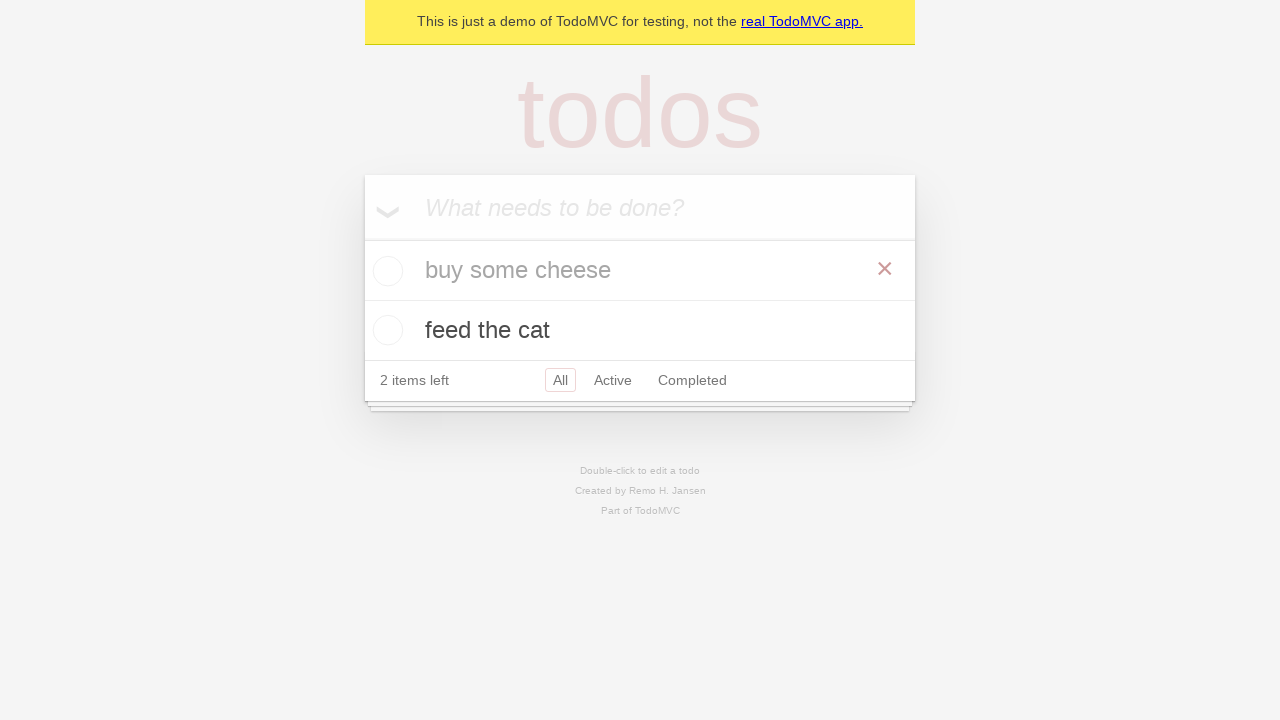

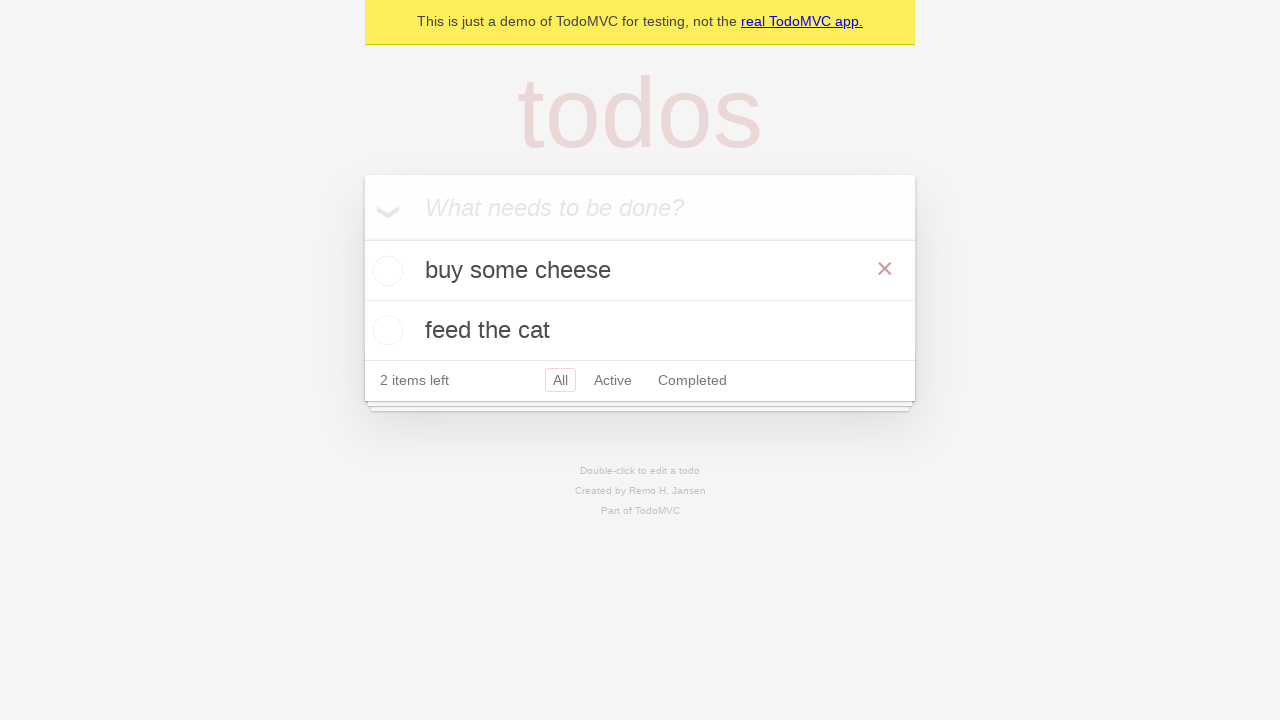